Tests JavaScript alert handling by clicking the first alert button, verifying the alert text is "I am a JS Alert", and accepting the alert

Starting URL: https://the-internet.herokuapp.com/javascript_alerts

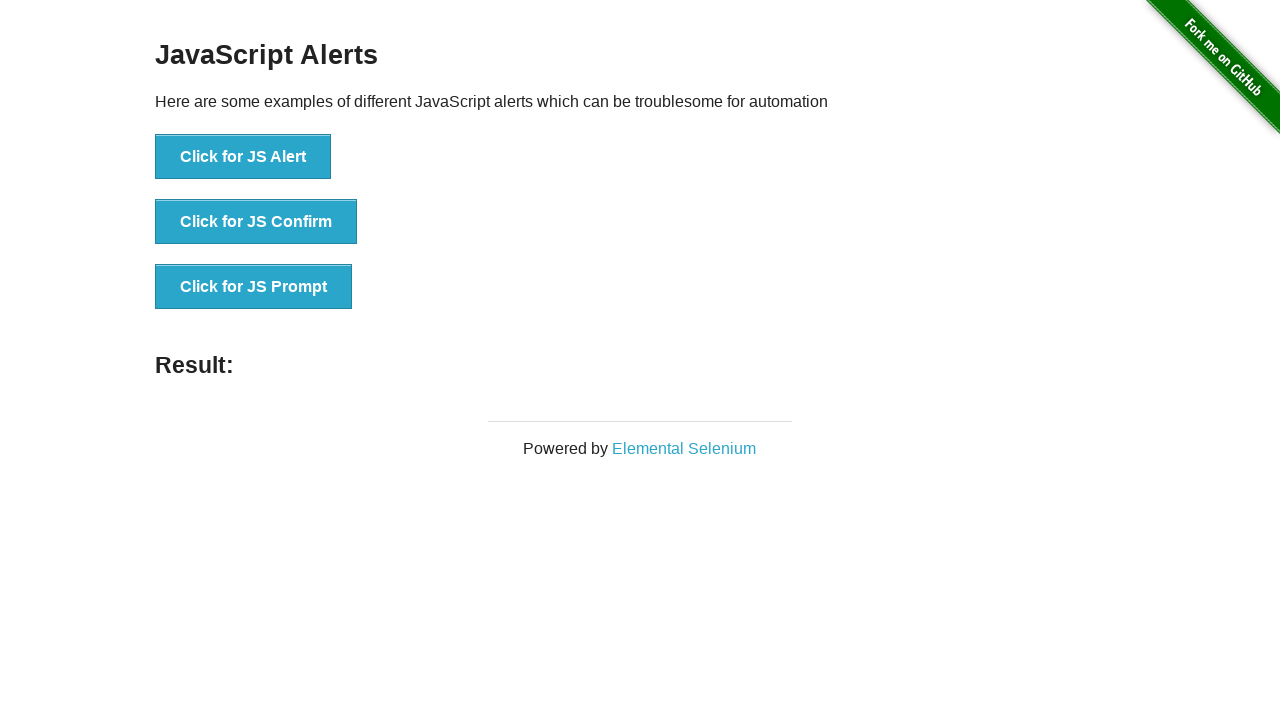

Clicked the first alert button at (243, 157) on xpath=//*[text()='Click for JS Alert']
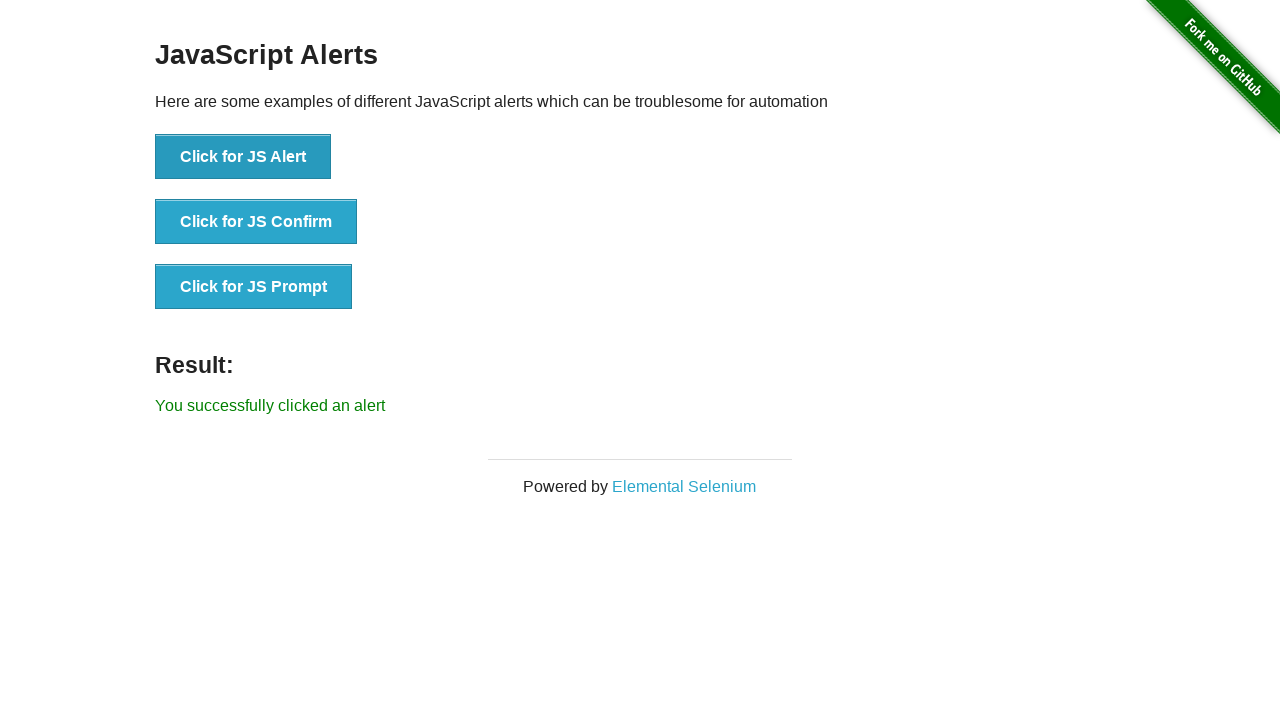

Set up dialog handler to accept alerts
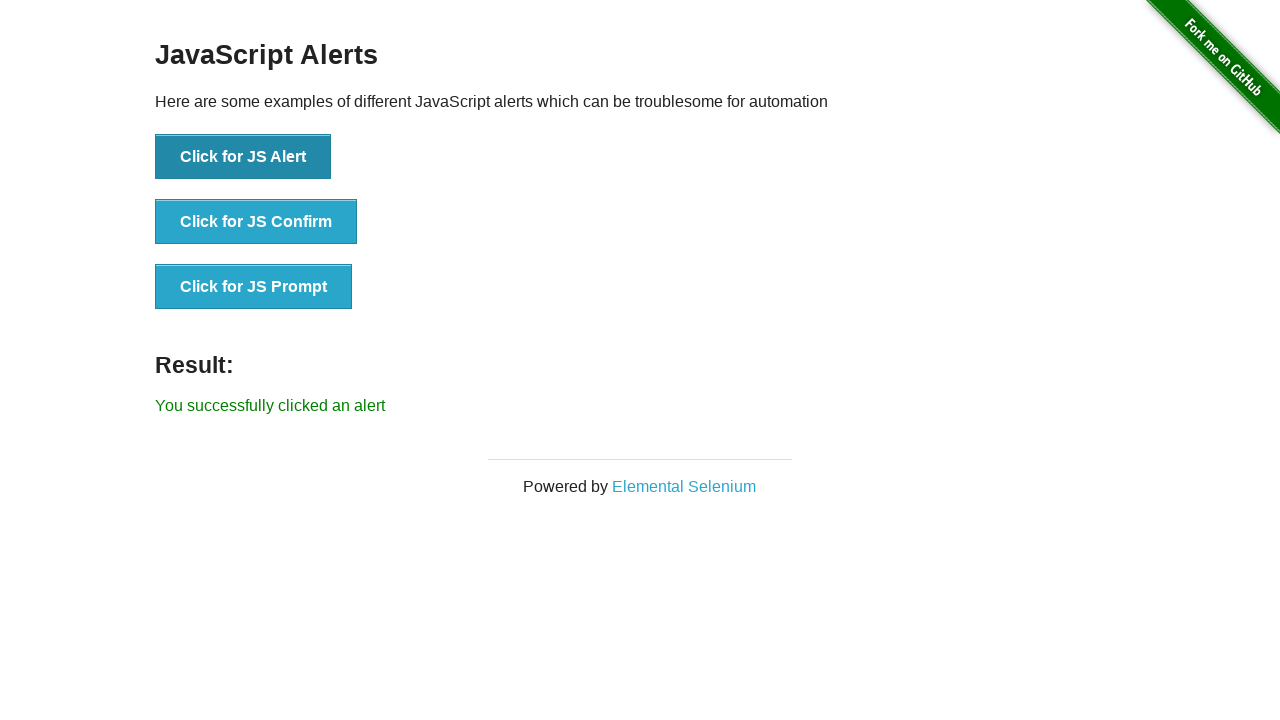

Waited for alert to be processed and accepted
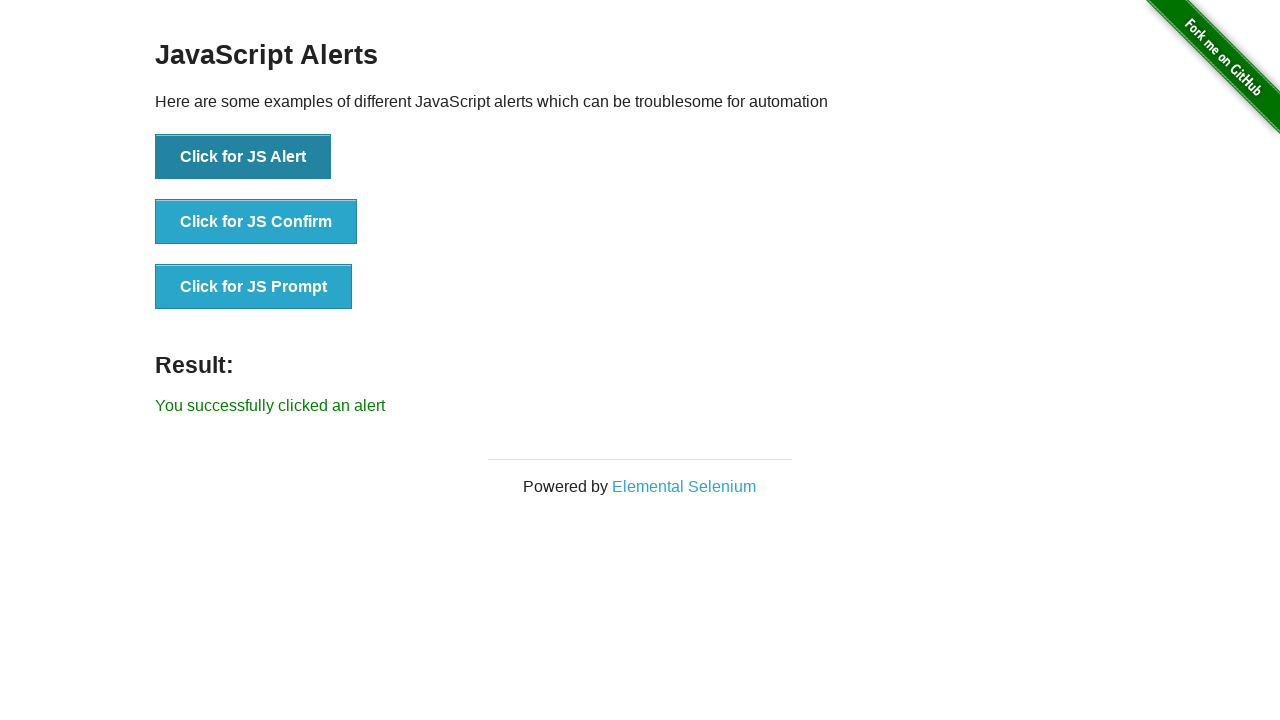

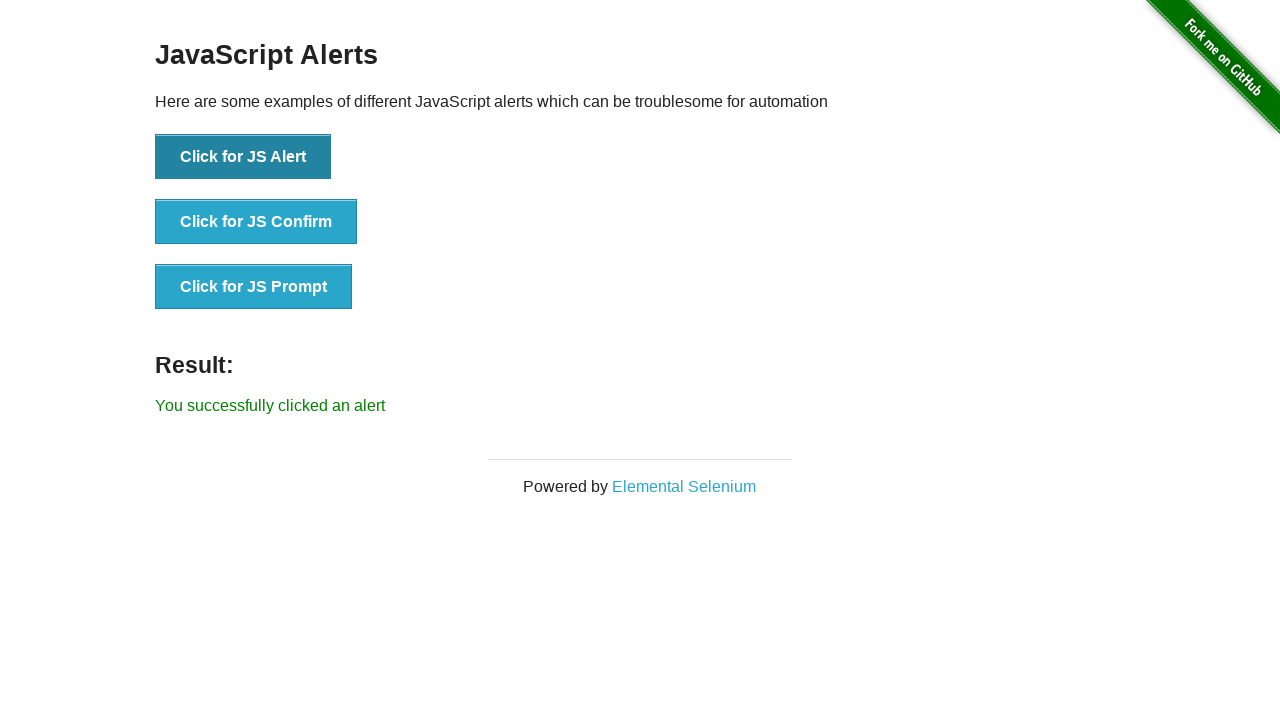